Tests the e-commerce demo site by filtering for Apple products, adding an iPhone to the cart, and verifying the cart displays the correct product.

Starting URL: https://bstackdemo.com/

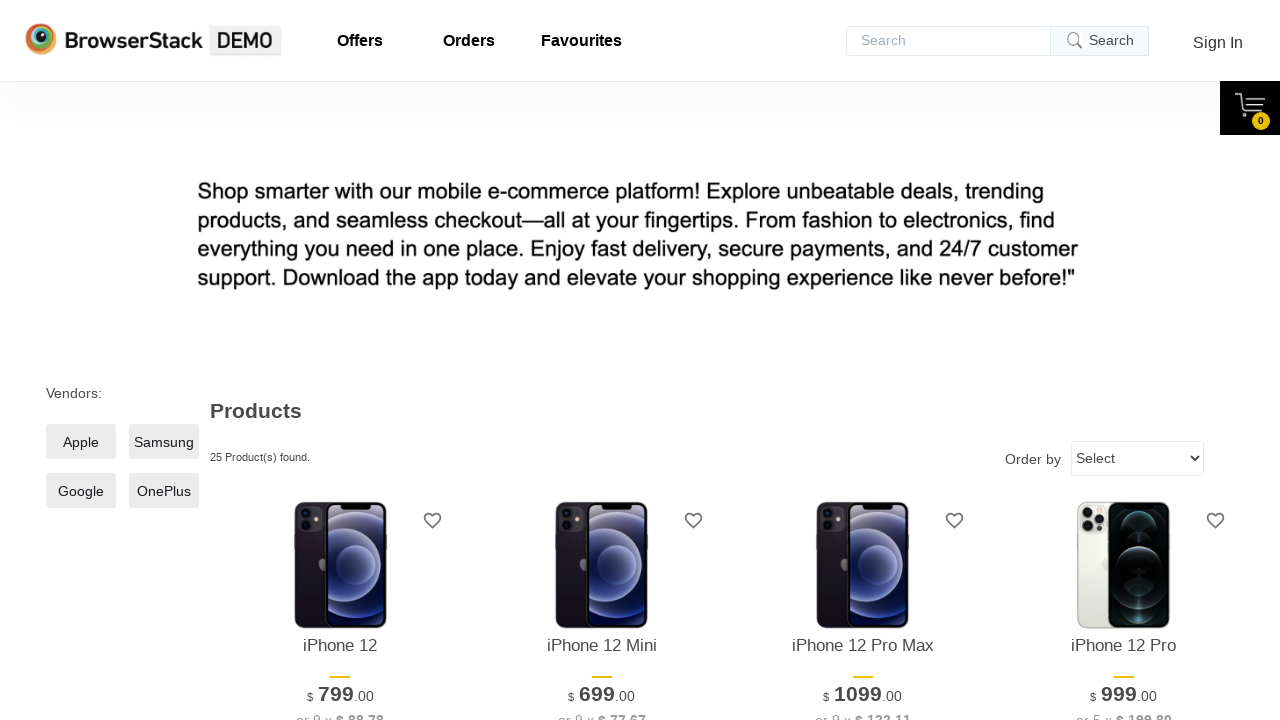

Waited for page title to include 'StackDemo'
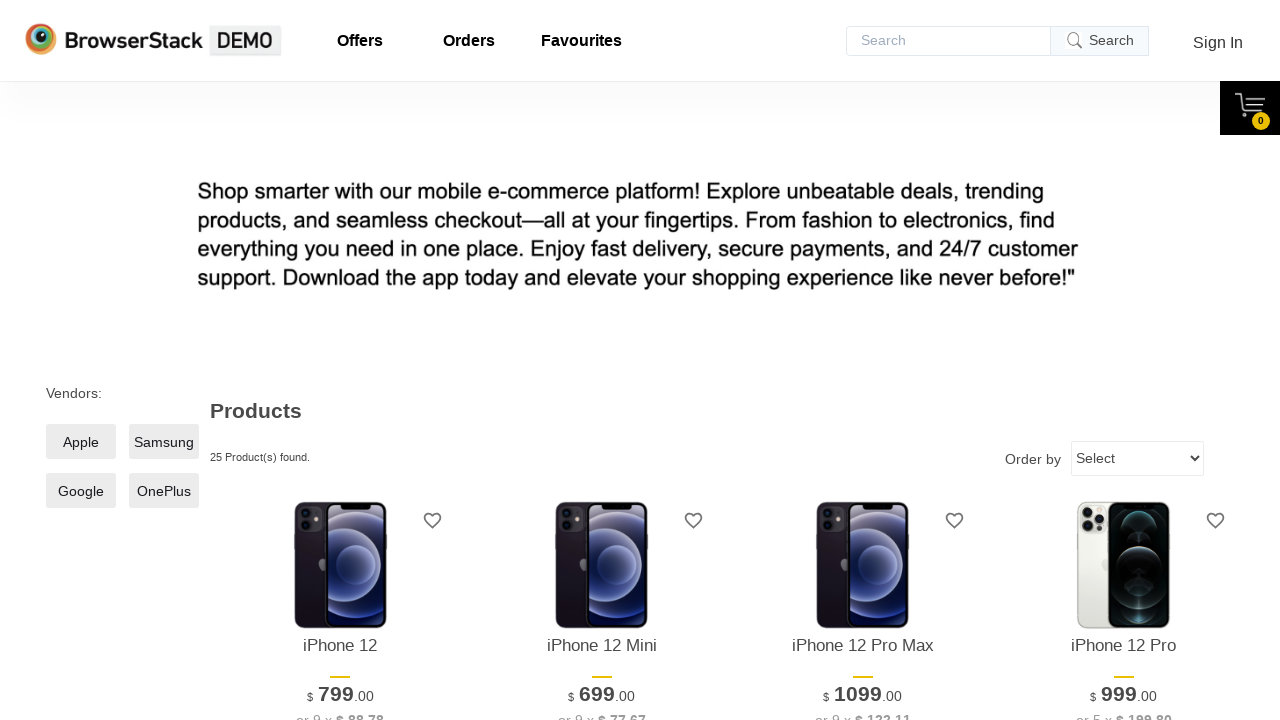

Clicked on Apple products filter at (81, 442) on xpath=//*[@id="__next"]/div/div/main/div[1]/div[1]/label/span
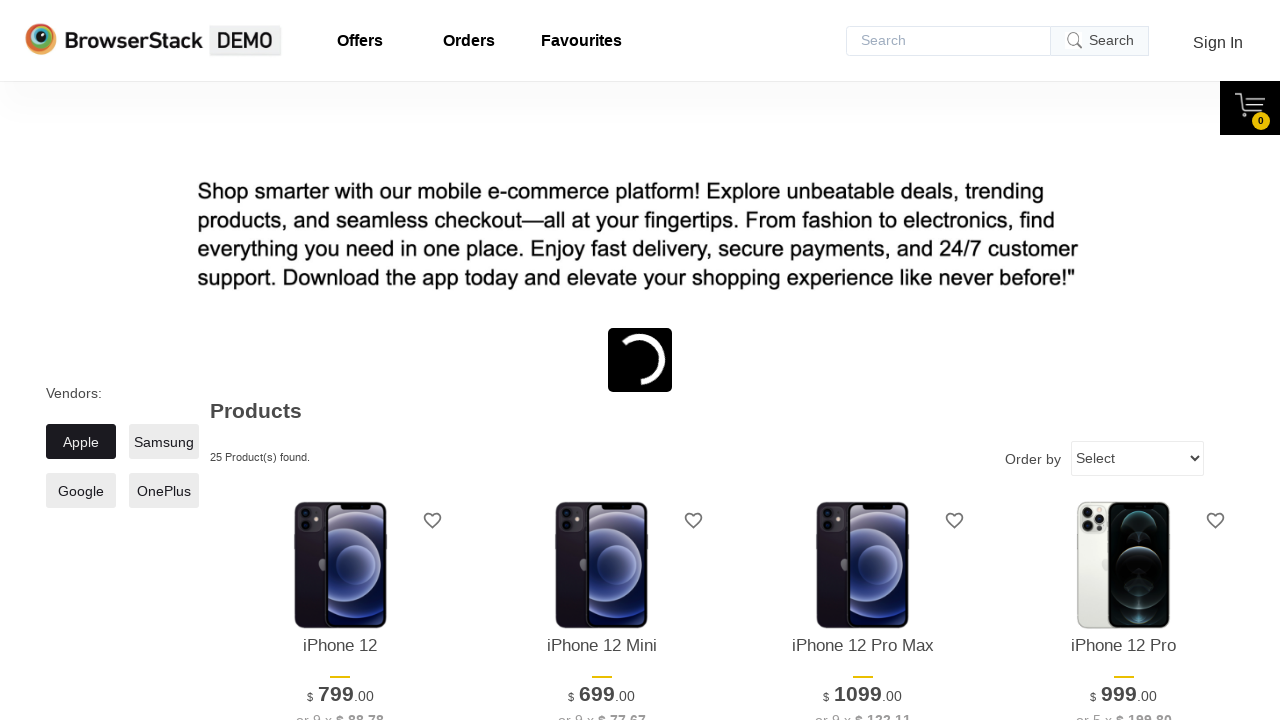

Waited for first Apple product to become visible
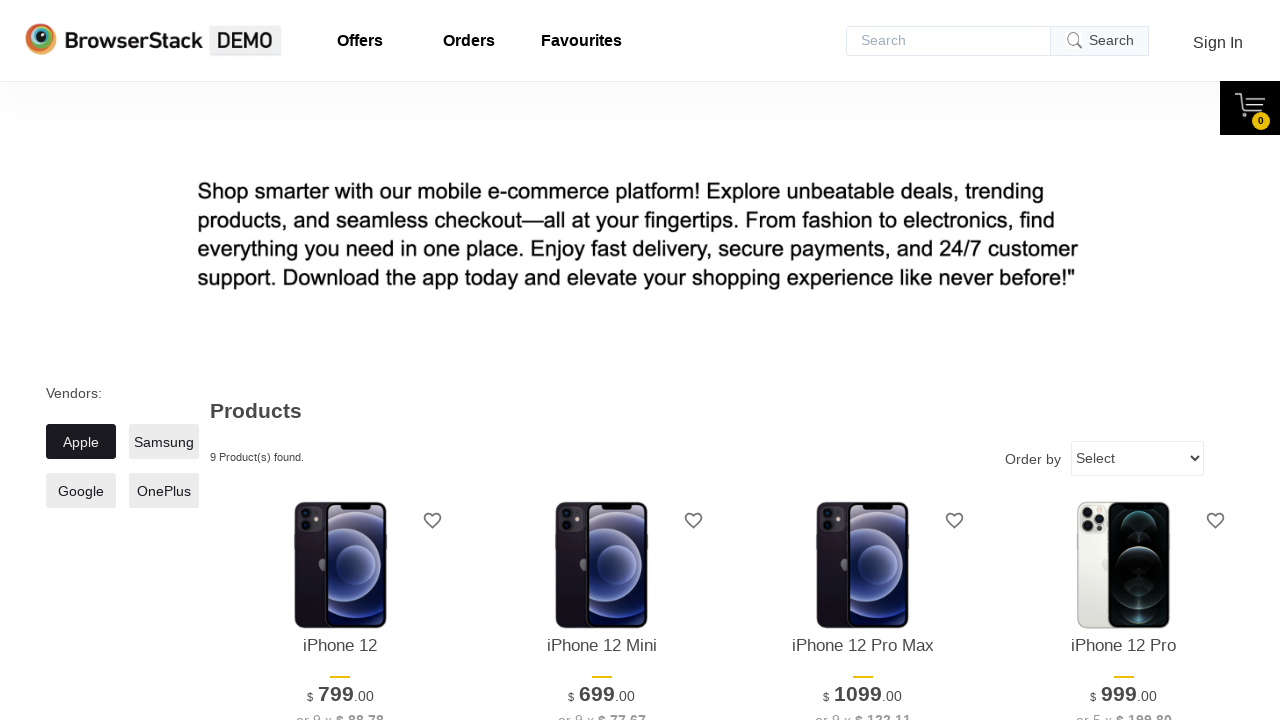

Retrieved product name from page: 'iPhone 12'
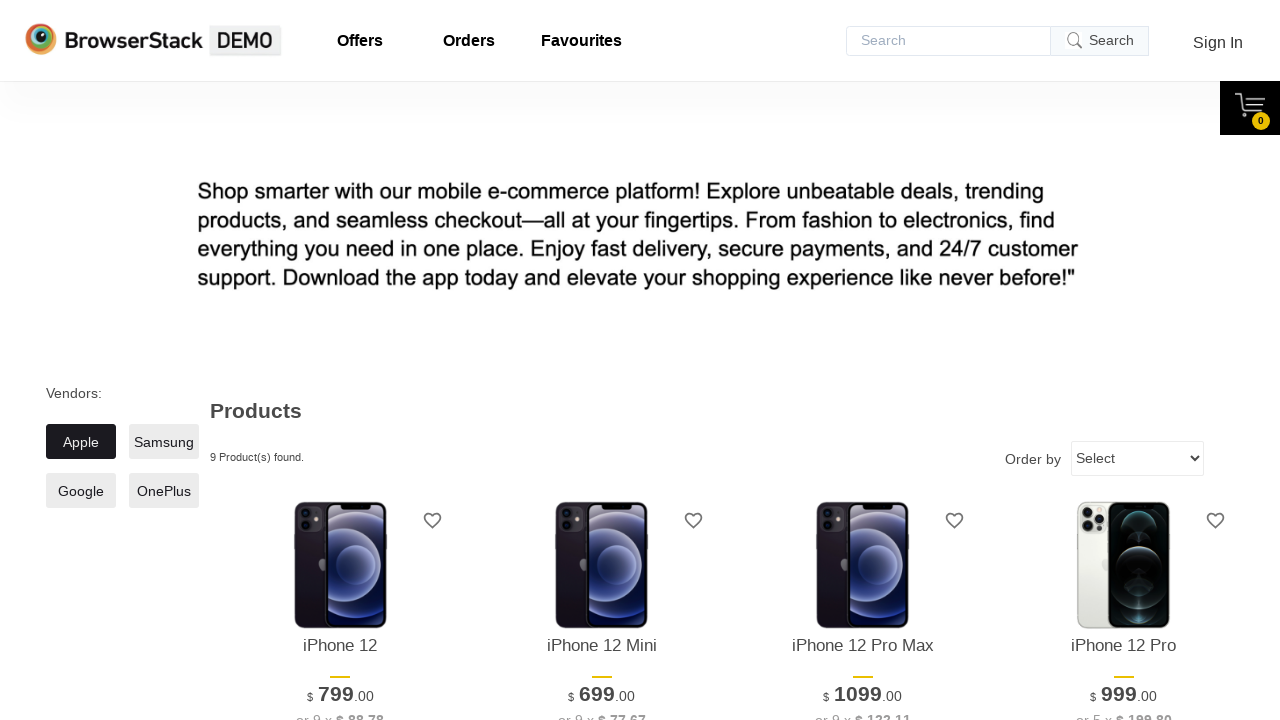

Clicked 'Add to cart' button on first Apple product at (340, 361) on xpath=//*[@id="1"]/div[4]
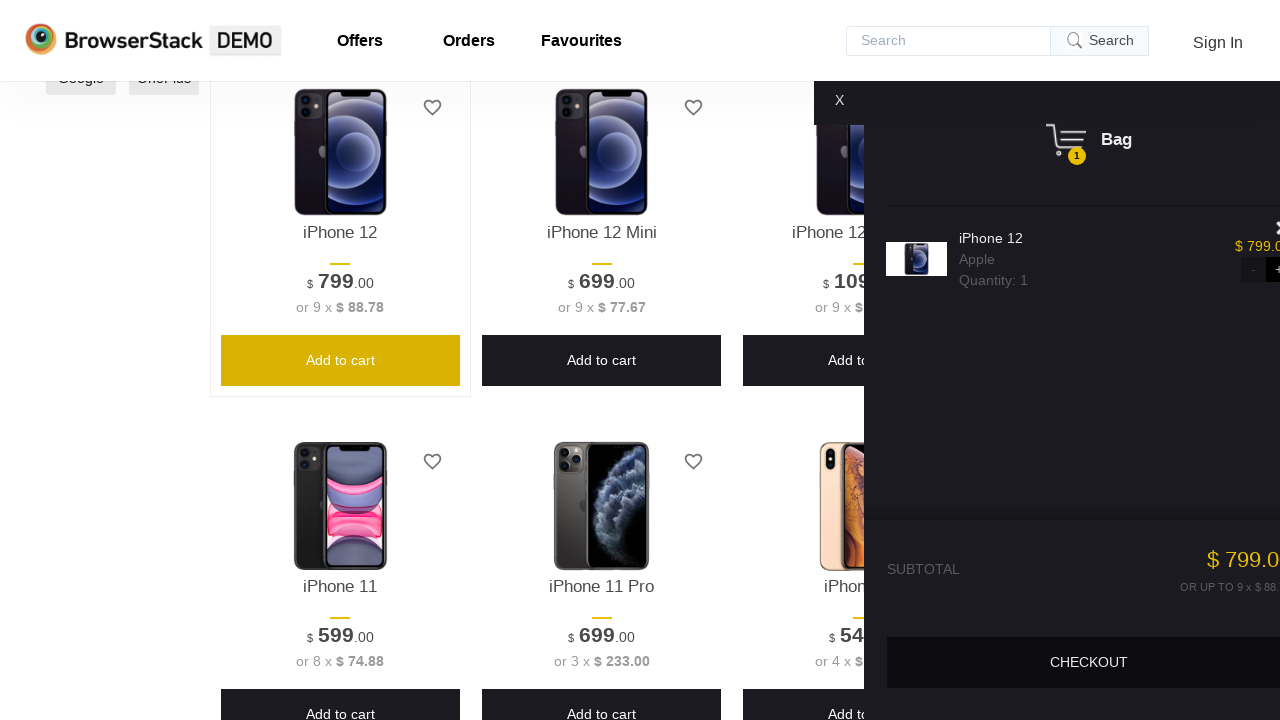

Waited for cart pane to become visible
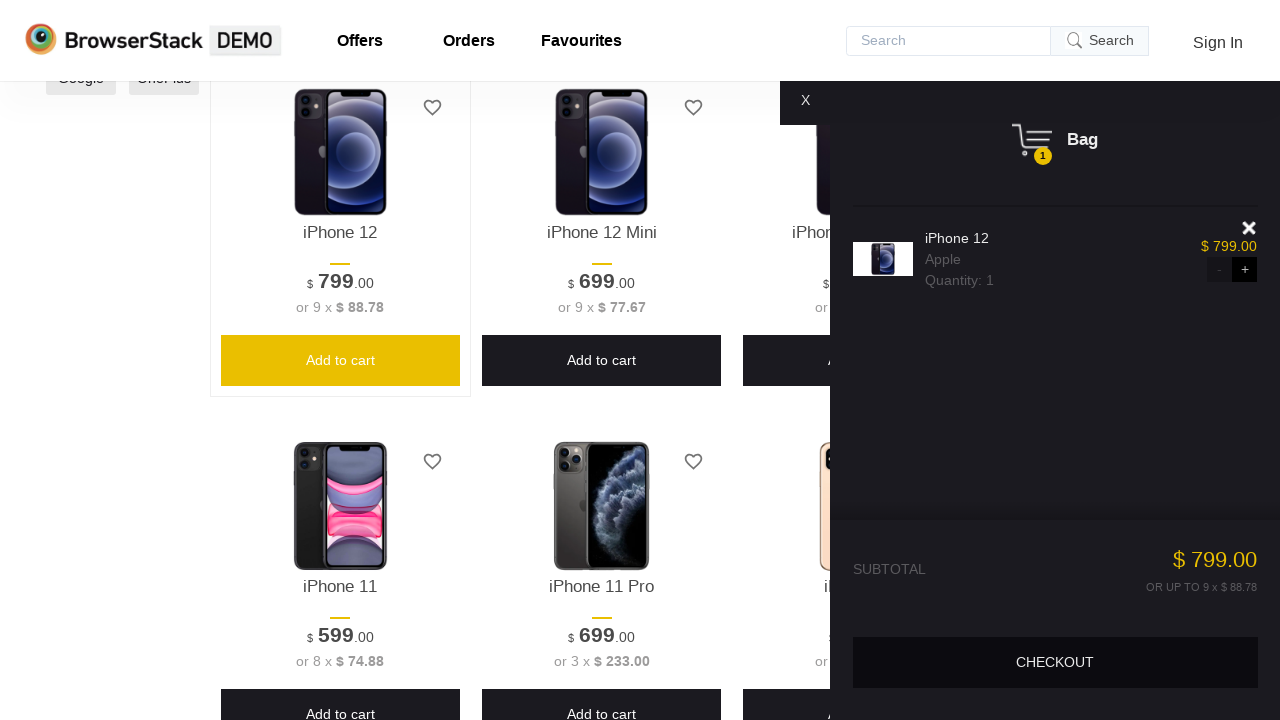

Retrieved product name from cart: 'iPhone 12'
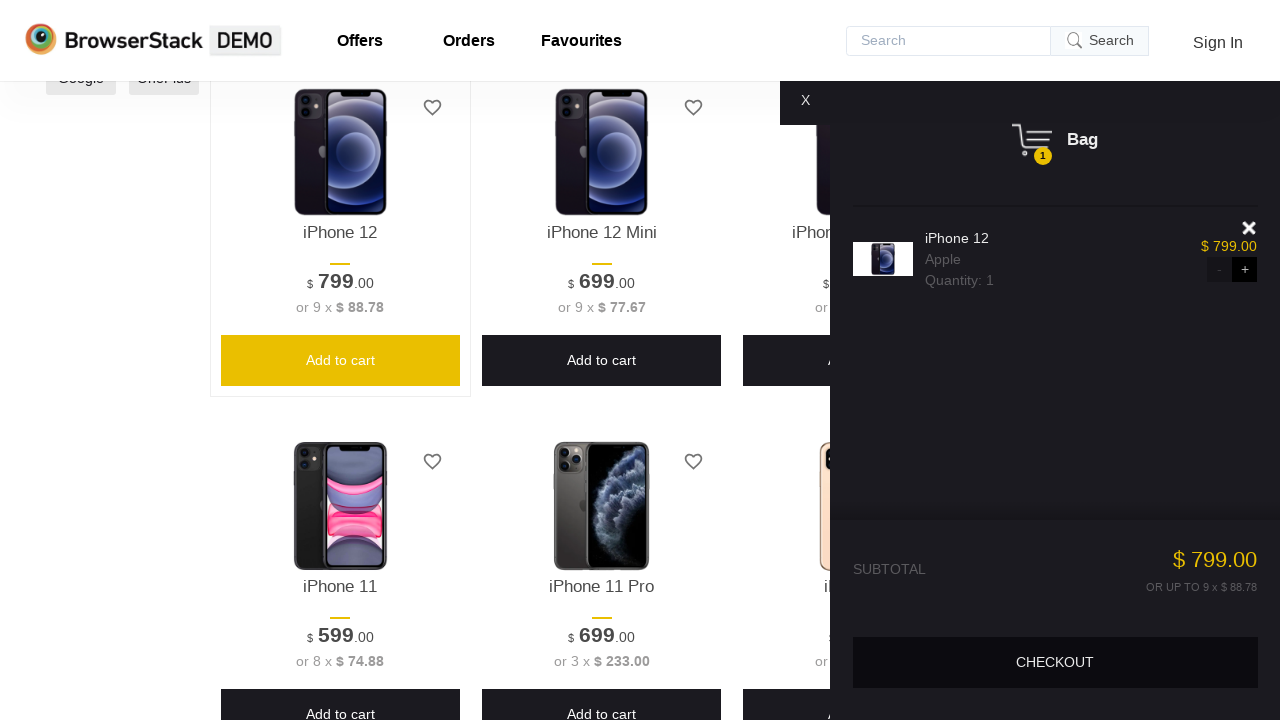

Verified that cart item 'iPhone 12' matches product on page
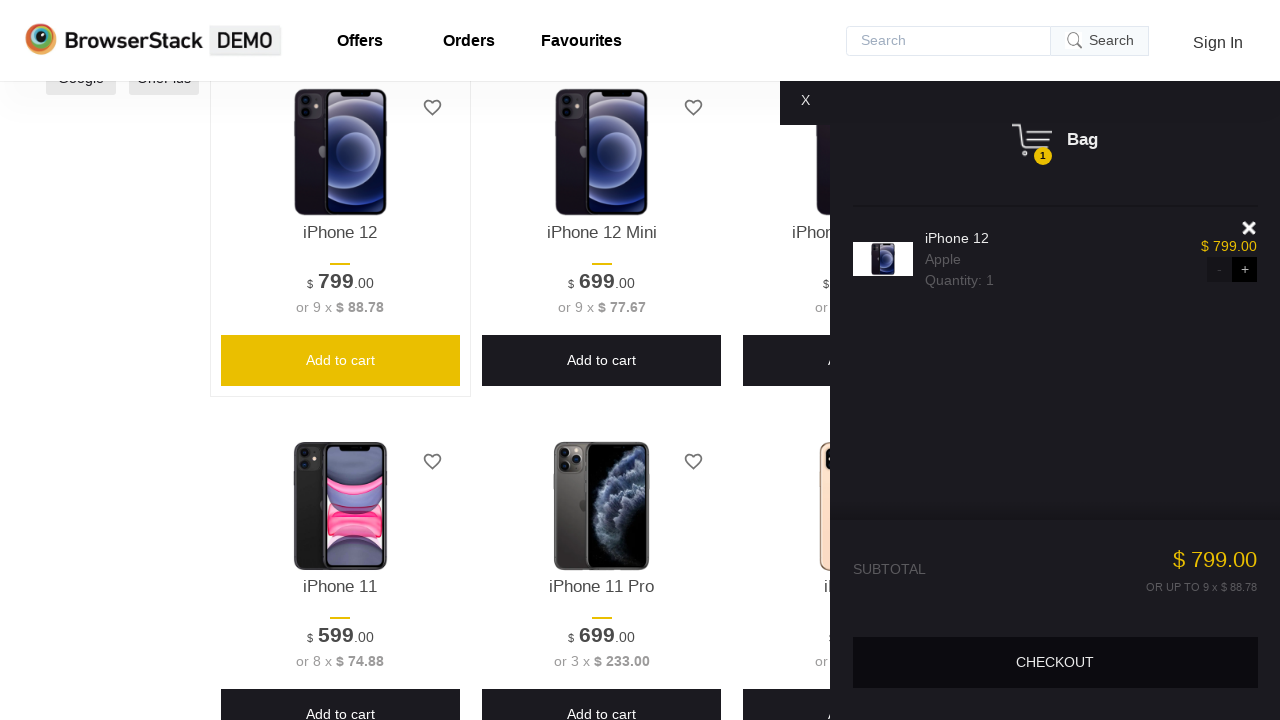

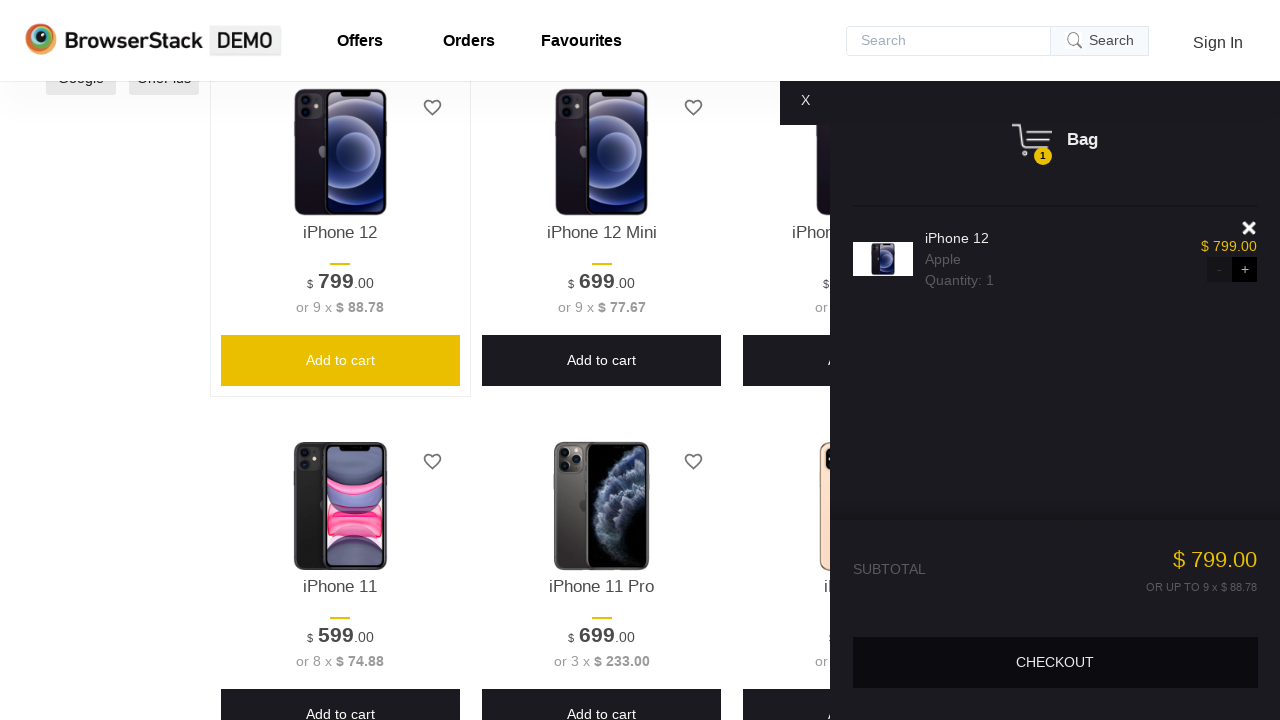